Tests JavaScript alert handling by clicking a button to trigger an alert, accepting it, and verifying the result message is displayed

Starting URL: https://training-support.net/webelements/alerts

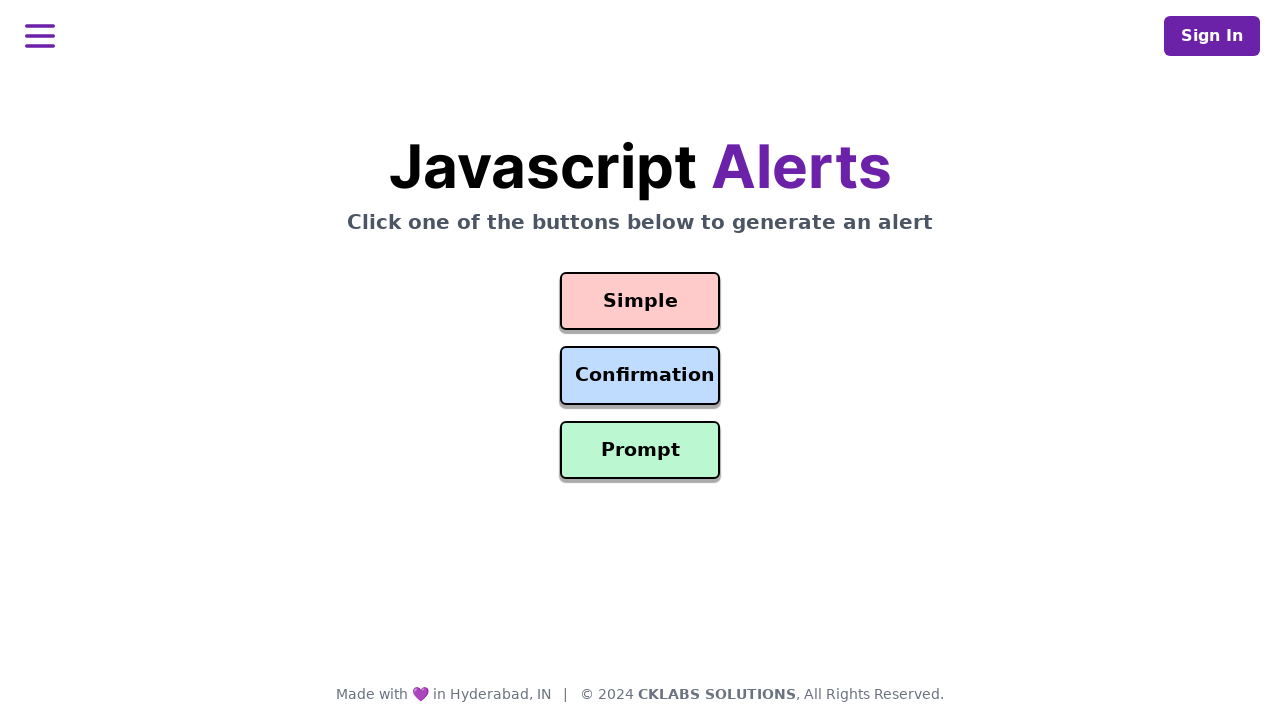

Clicked the button to trigger JavaScript alert at (640, 301) on #simple
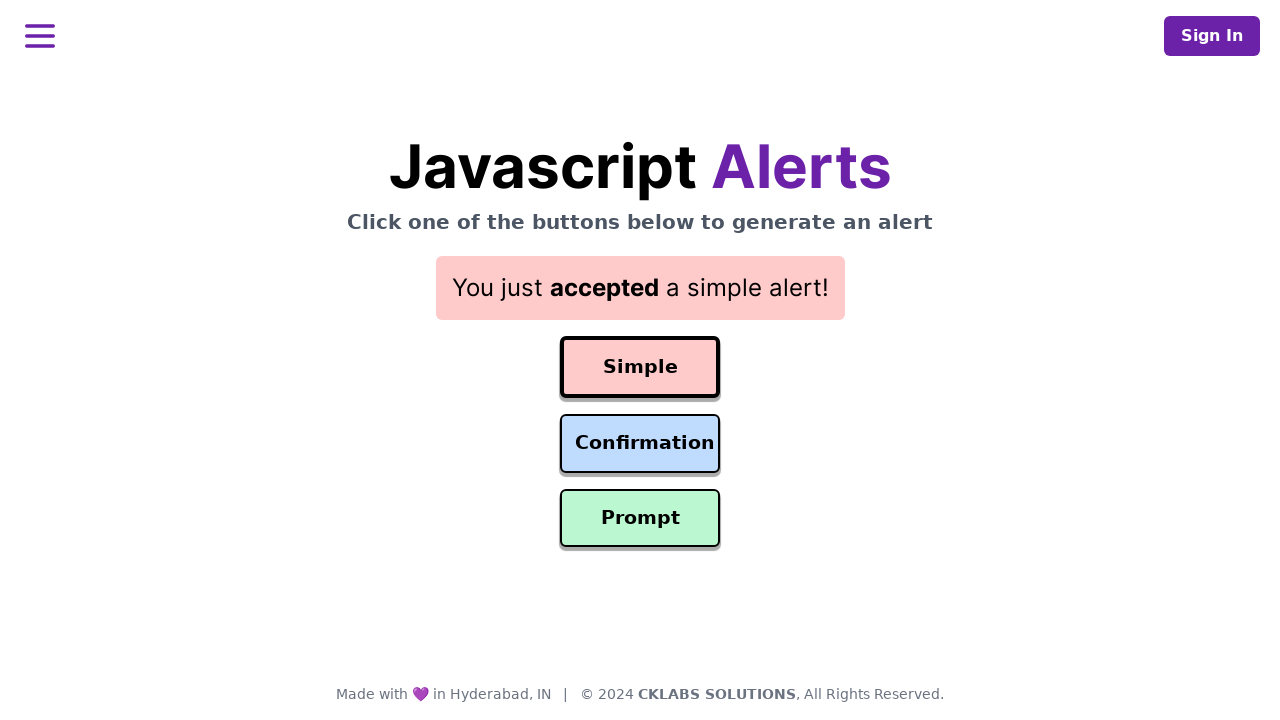

Set up alert dialog handler to accept alerts
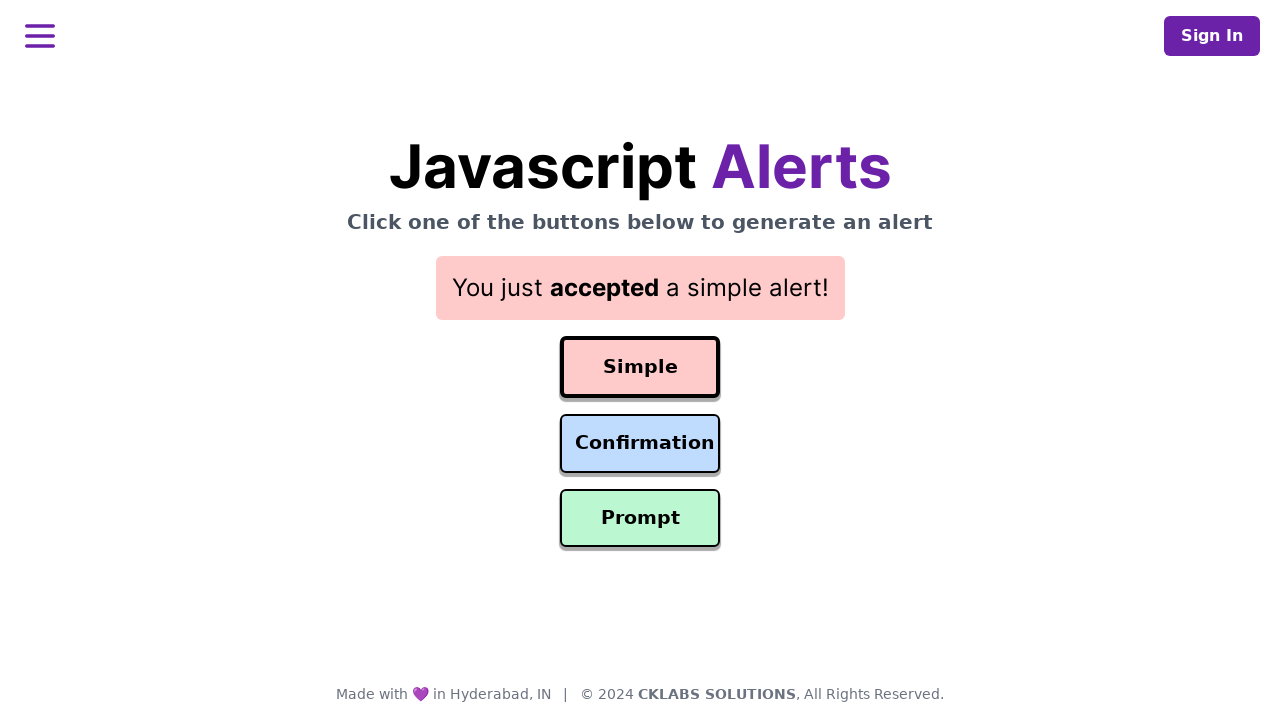

Verified result message is displayed after accepting alert
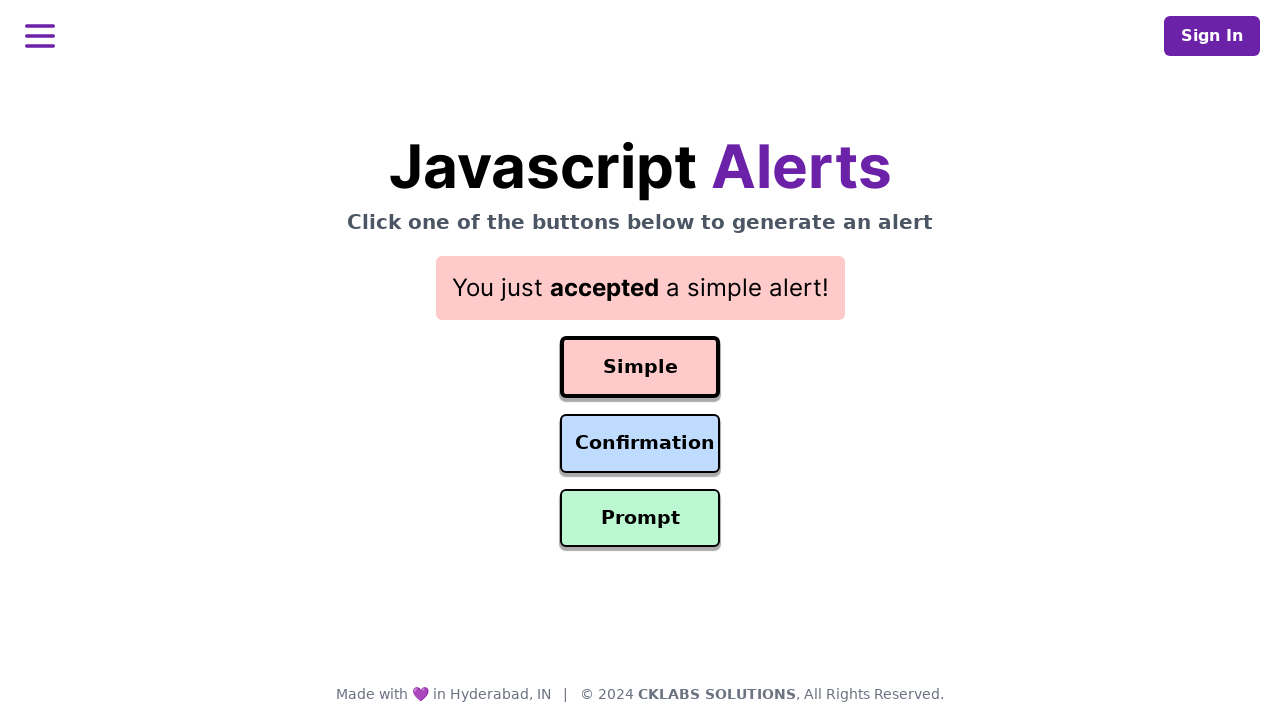

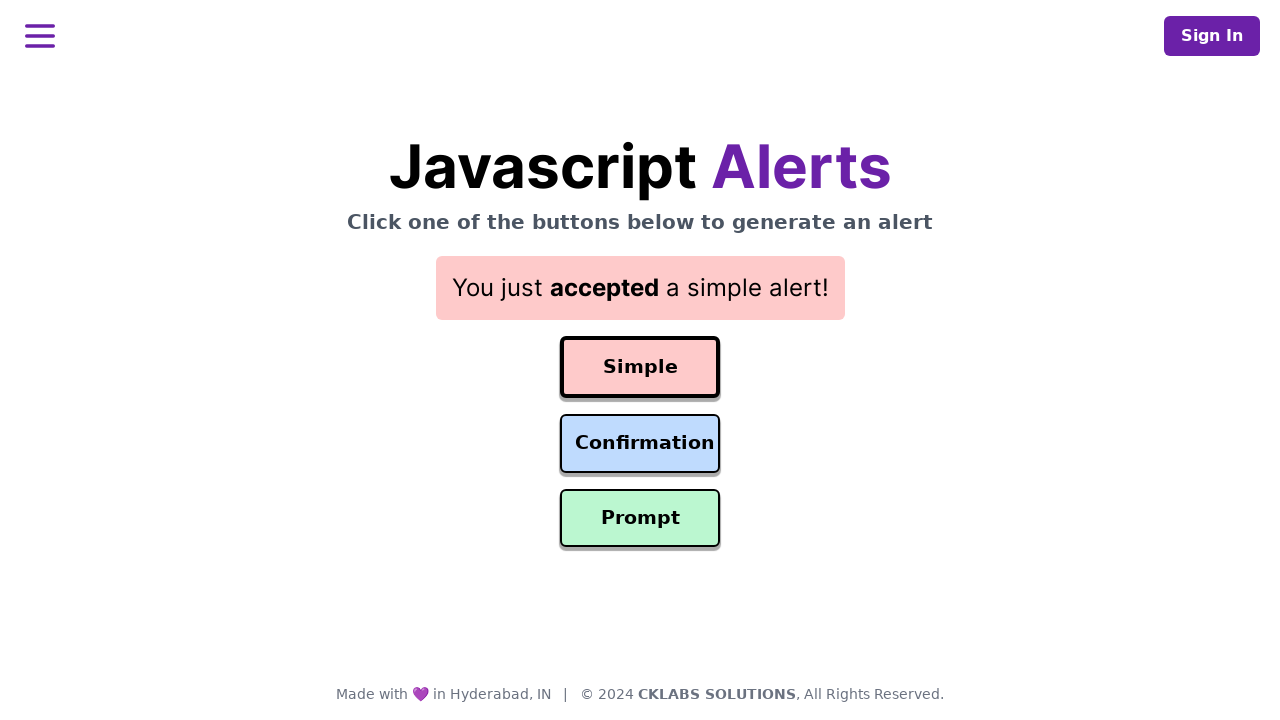